Tests a math exercise page by reading an input value, calculating the result using a logarithmic formula, filling in the answer, checking required checkboxes, and submitting the form.

Starting URL: https://suninjuly.github.io/math.html

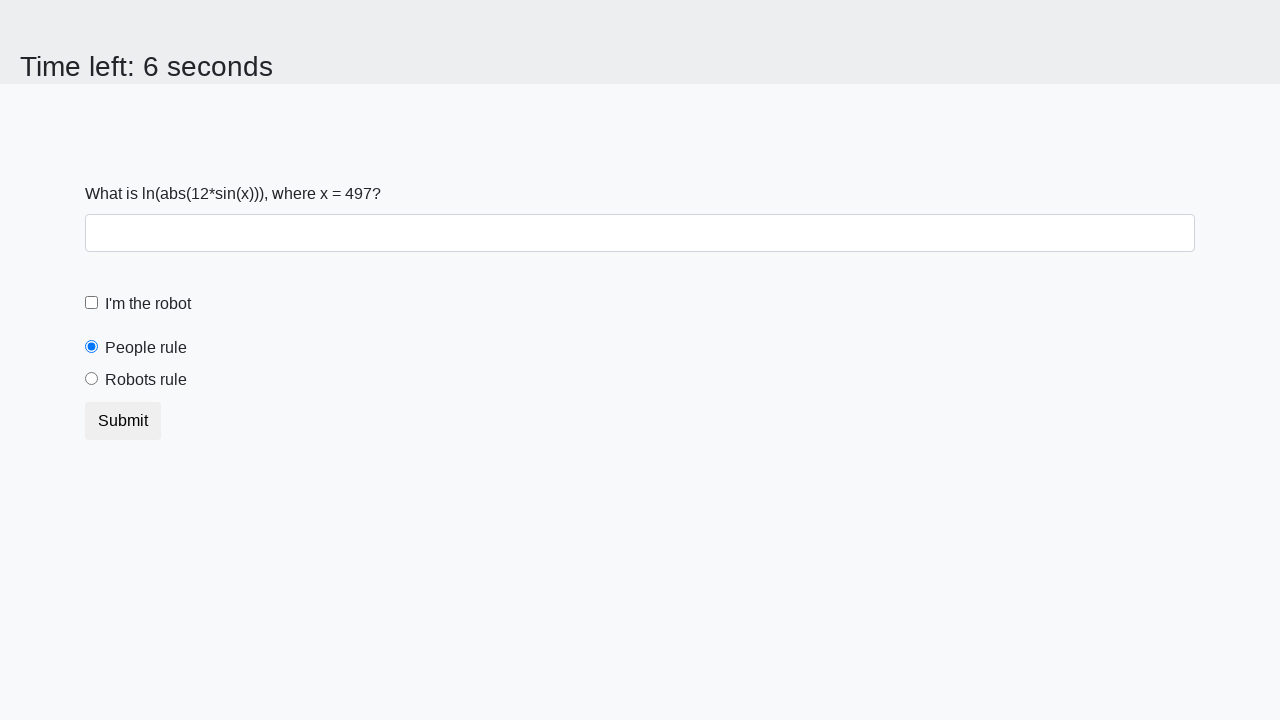

Read input value from the math exercise page
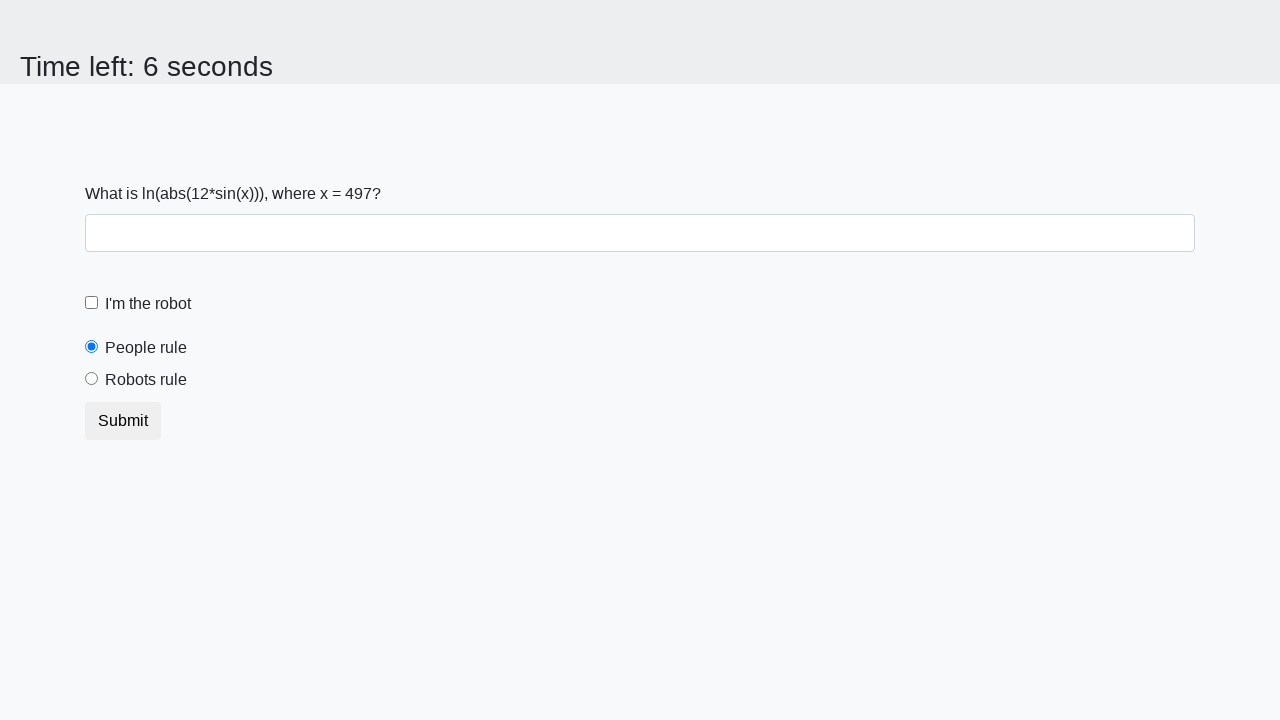

Parsed input value as integer
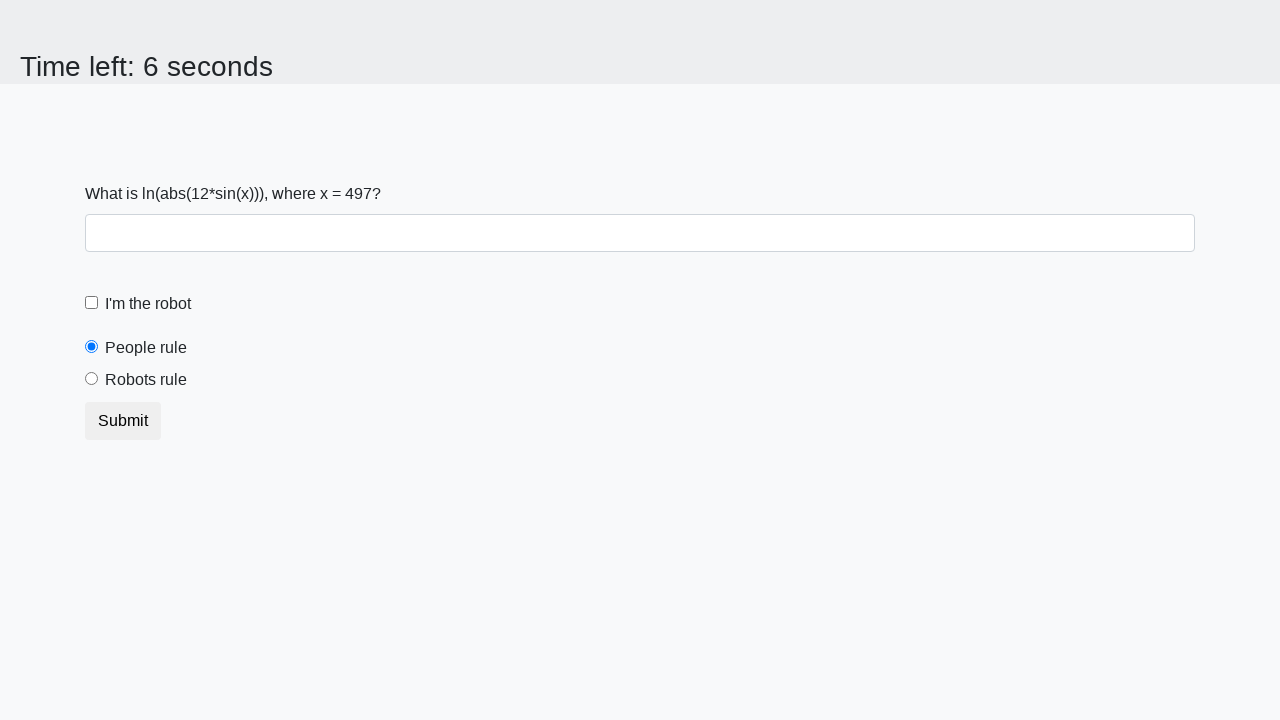

Calculated logarithmic formula result: log(|12 * sin(x)|)
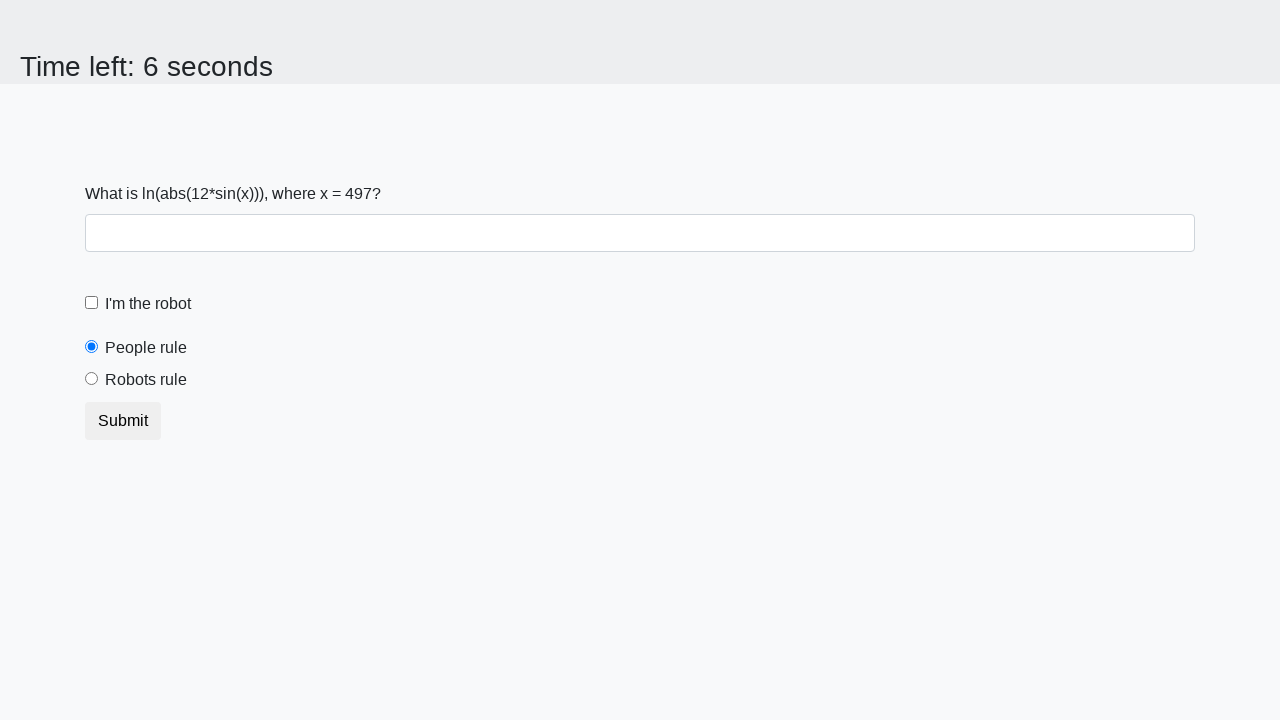

Filled answer field with calculated result on #answer
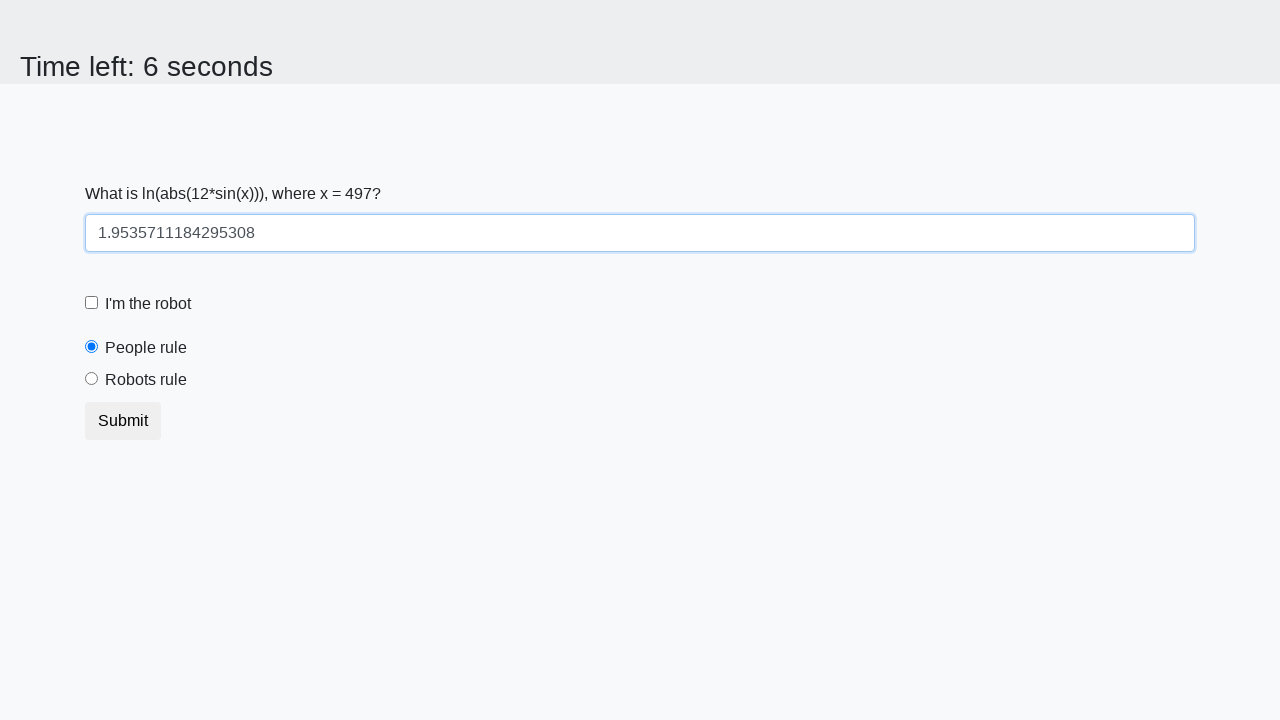

Checked the robot checkbox at (92, 303) on #robotCheckbox
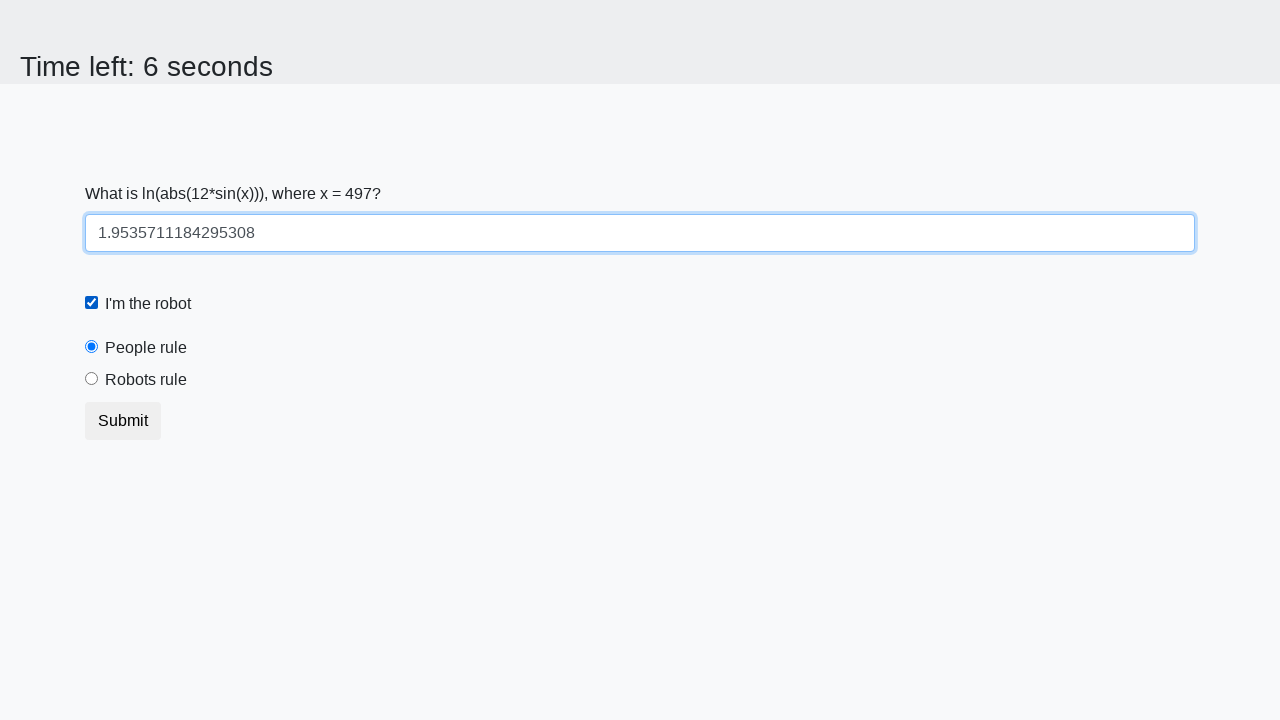

Checked the robots rule checkbox at (92, 379) on #robotsRule
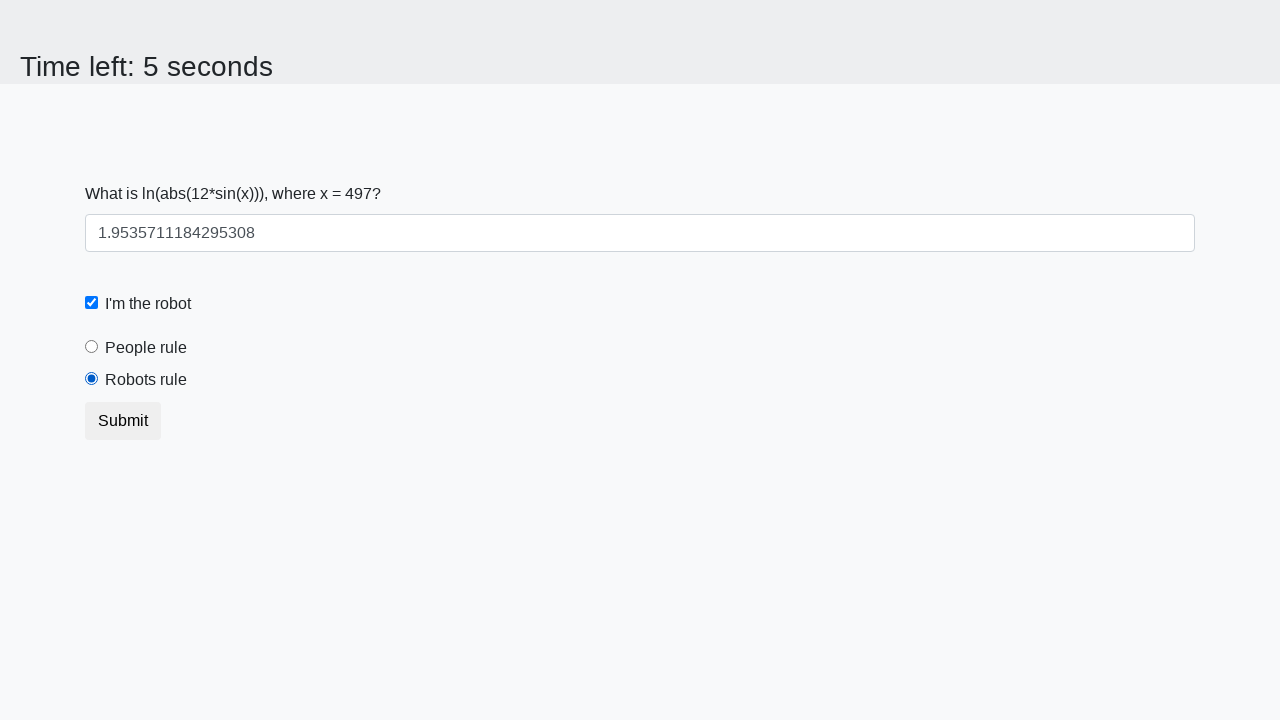

Submitted the form at (123, 421) on .btn
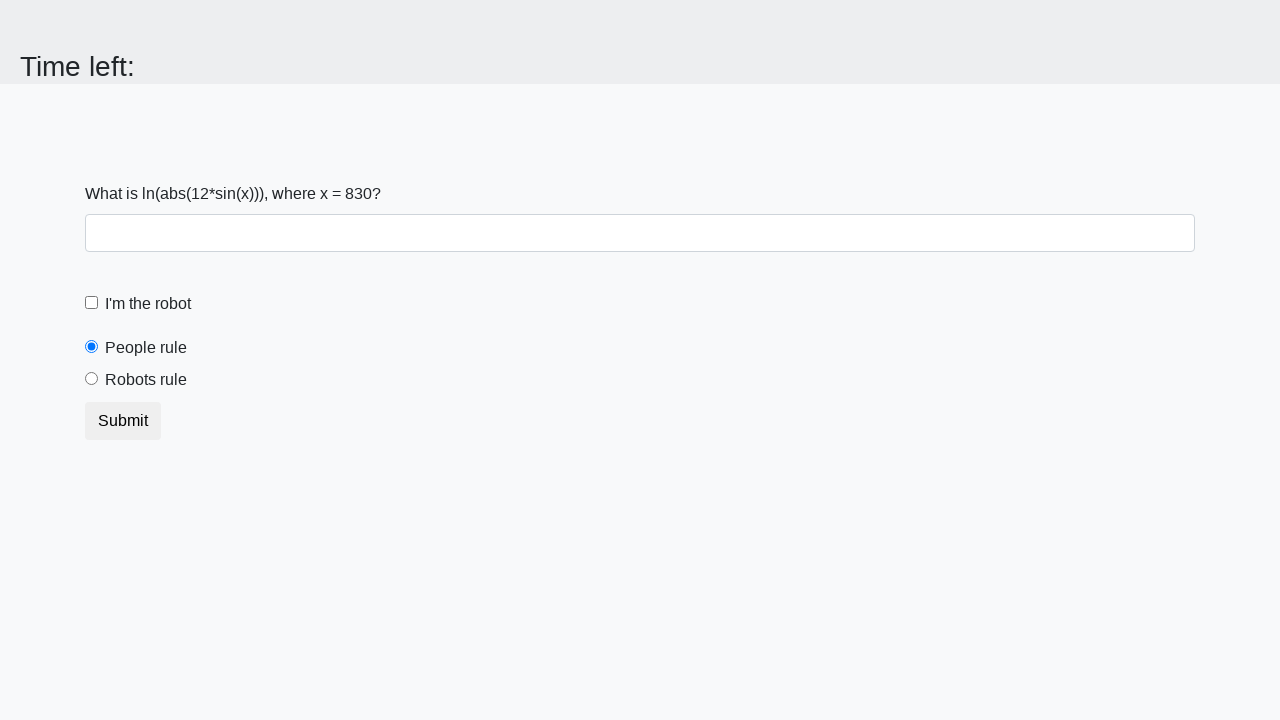

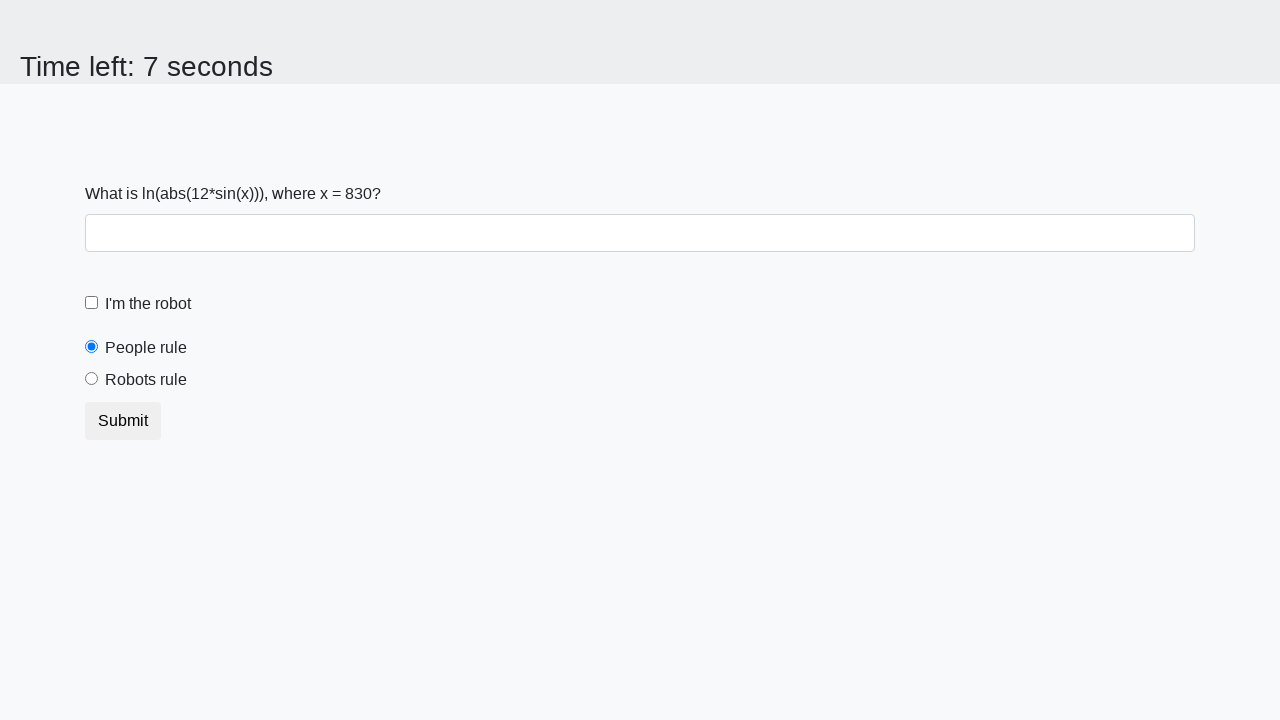